Tests clicking the "Web form" link and verifies the page loads by checking the title changes

Starting URL: https://bonigarcia.dev/selenium-webdriver-java/

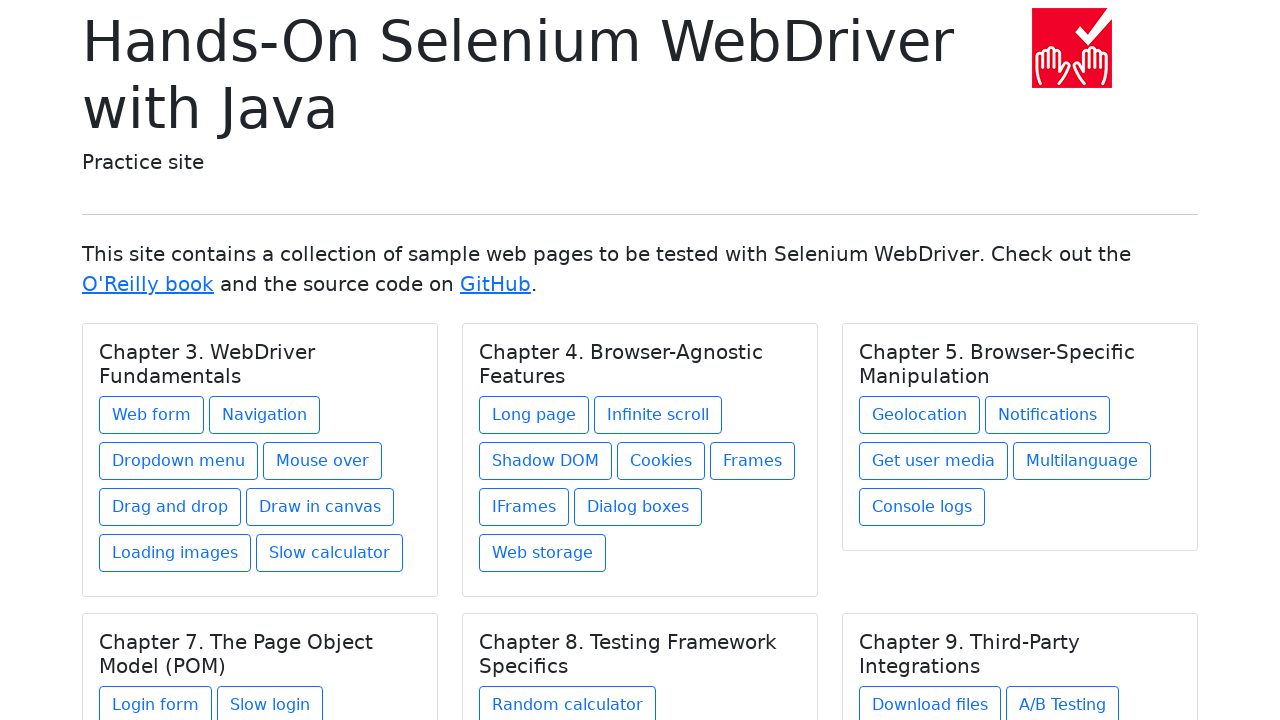

Clicked on 'Web form' link at (152, 415) on text=Web form
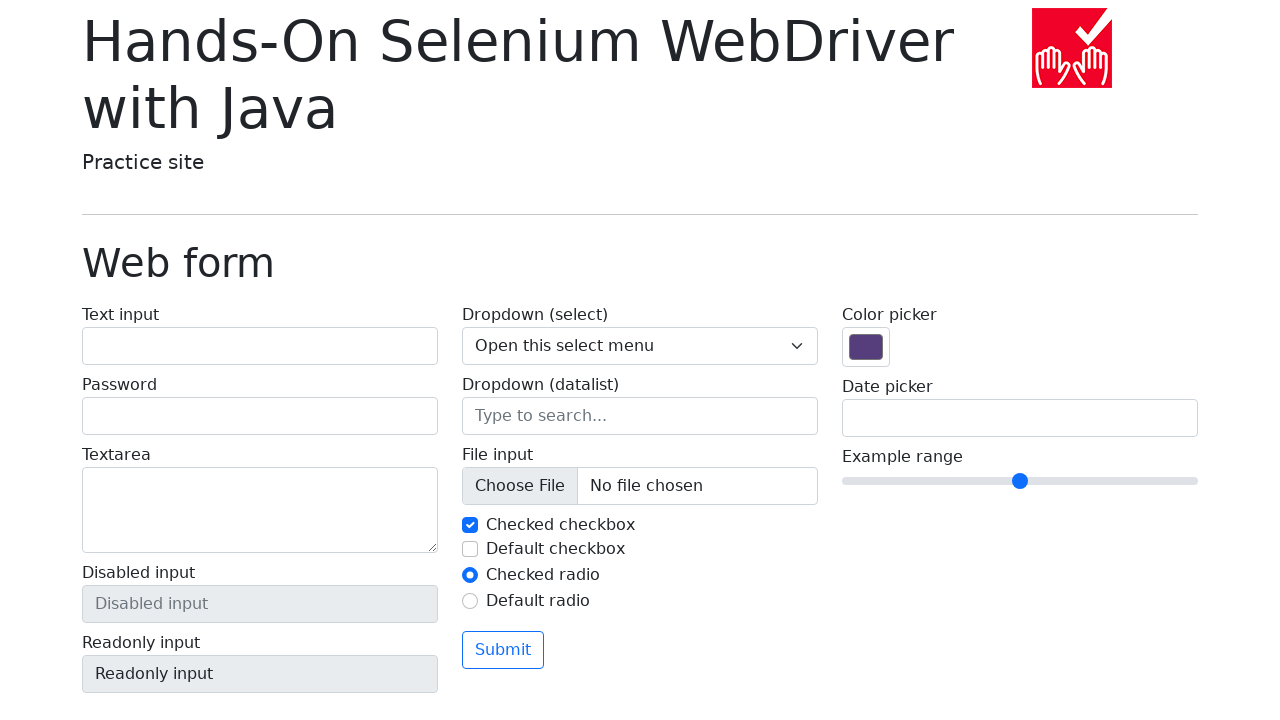

Page loaded and DOM content became ready
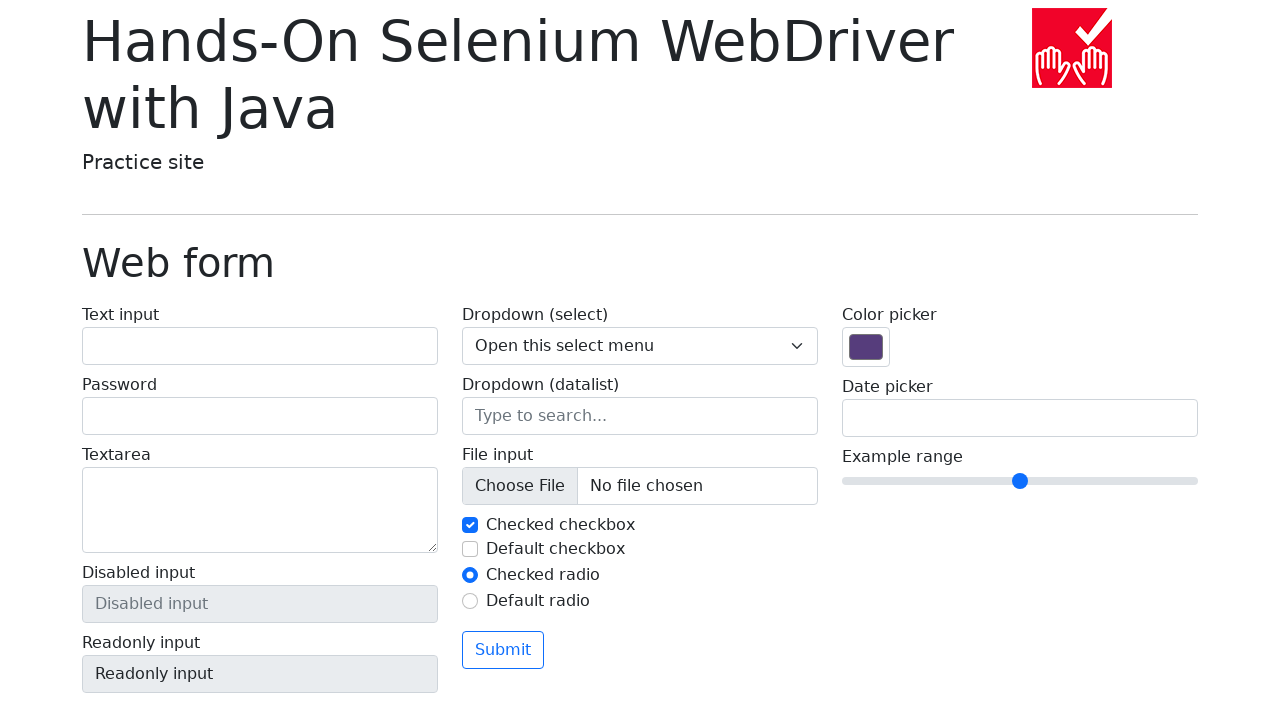

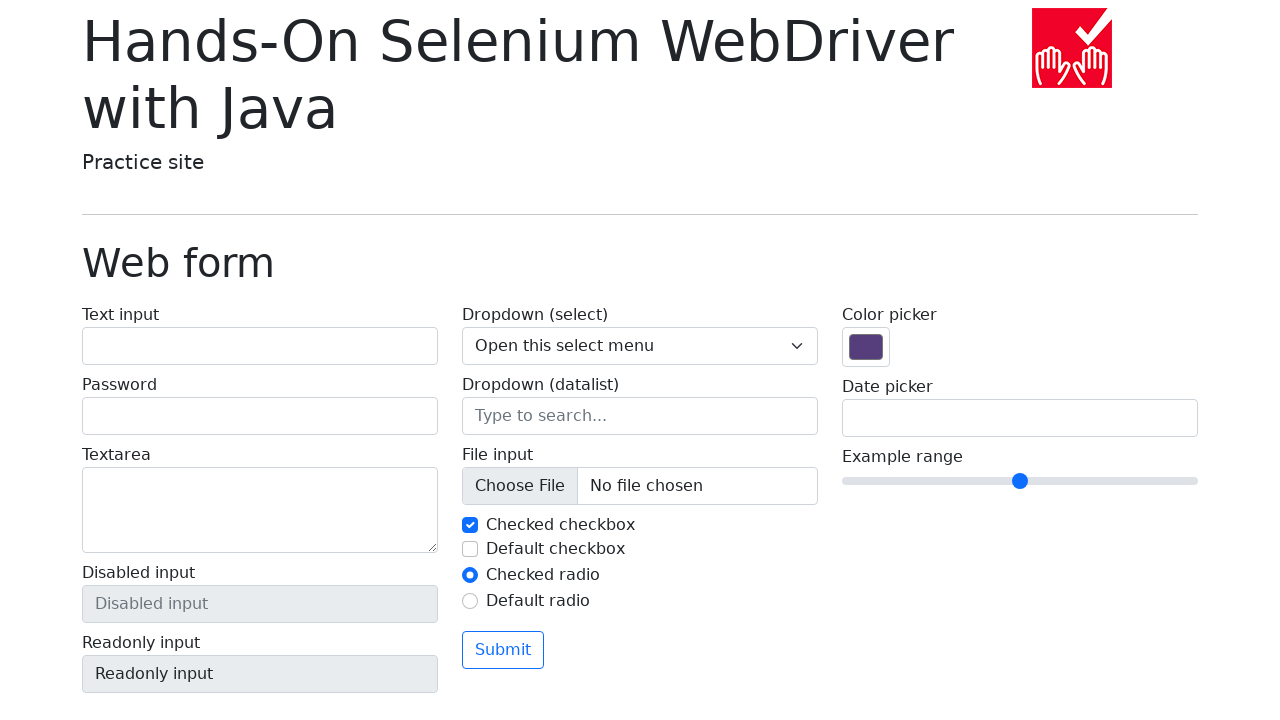